Navigates to a PDF document URL and maximizes the browser window

Starting URL: https://www.pecodesoftware.com/qa-portal/test-task.pdf

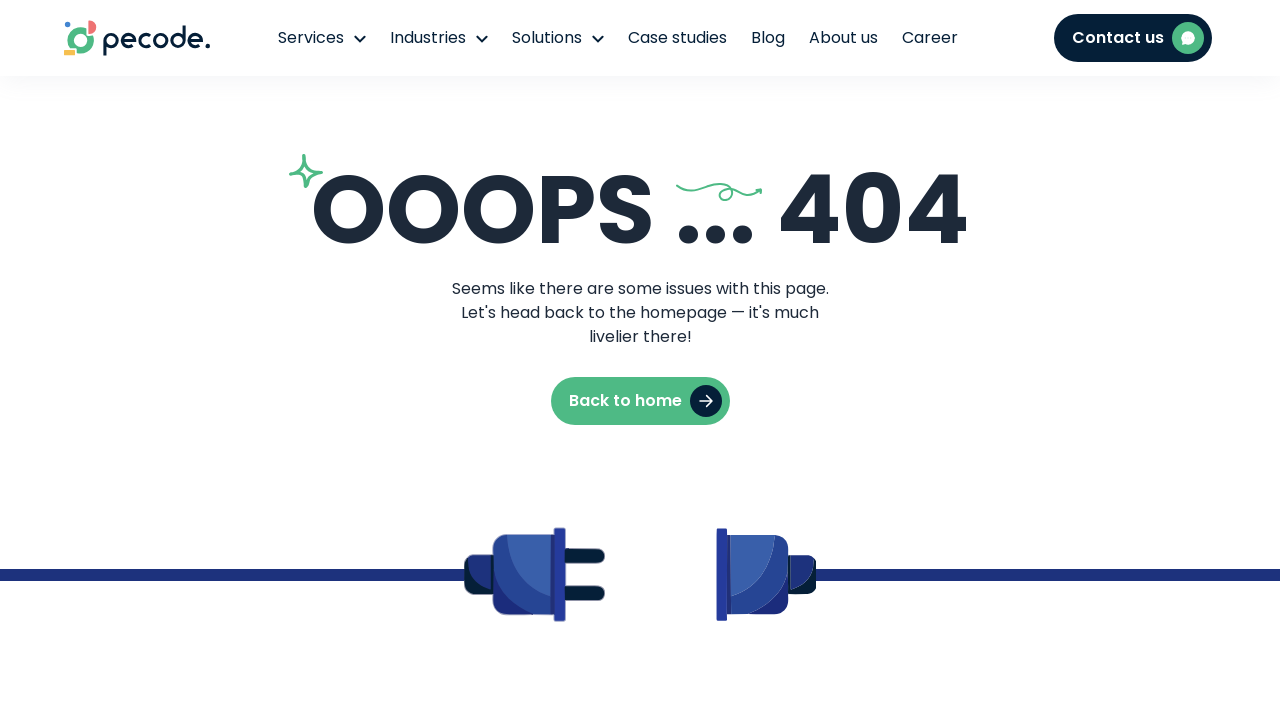

Navigated to PDF document URL
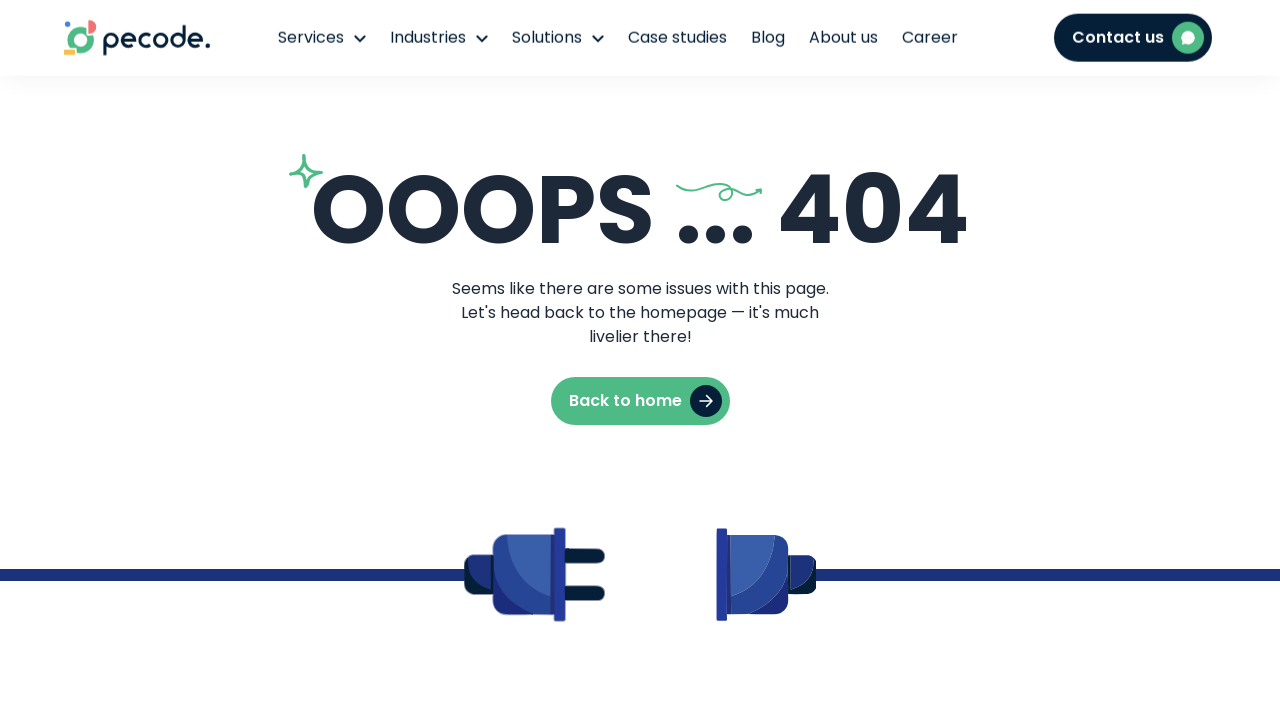

Maximized browser window to 1920x1080
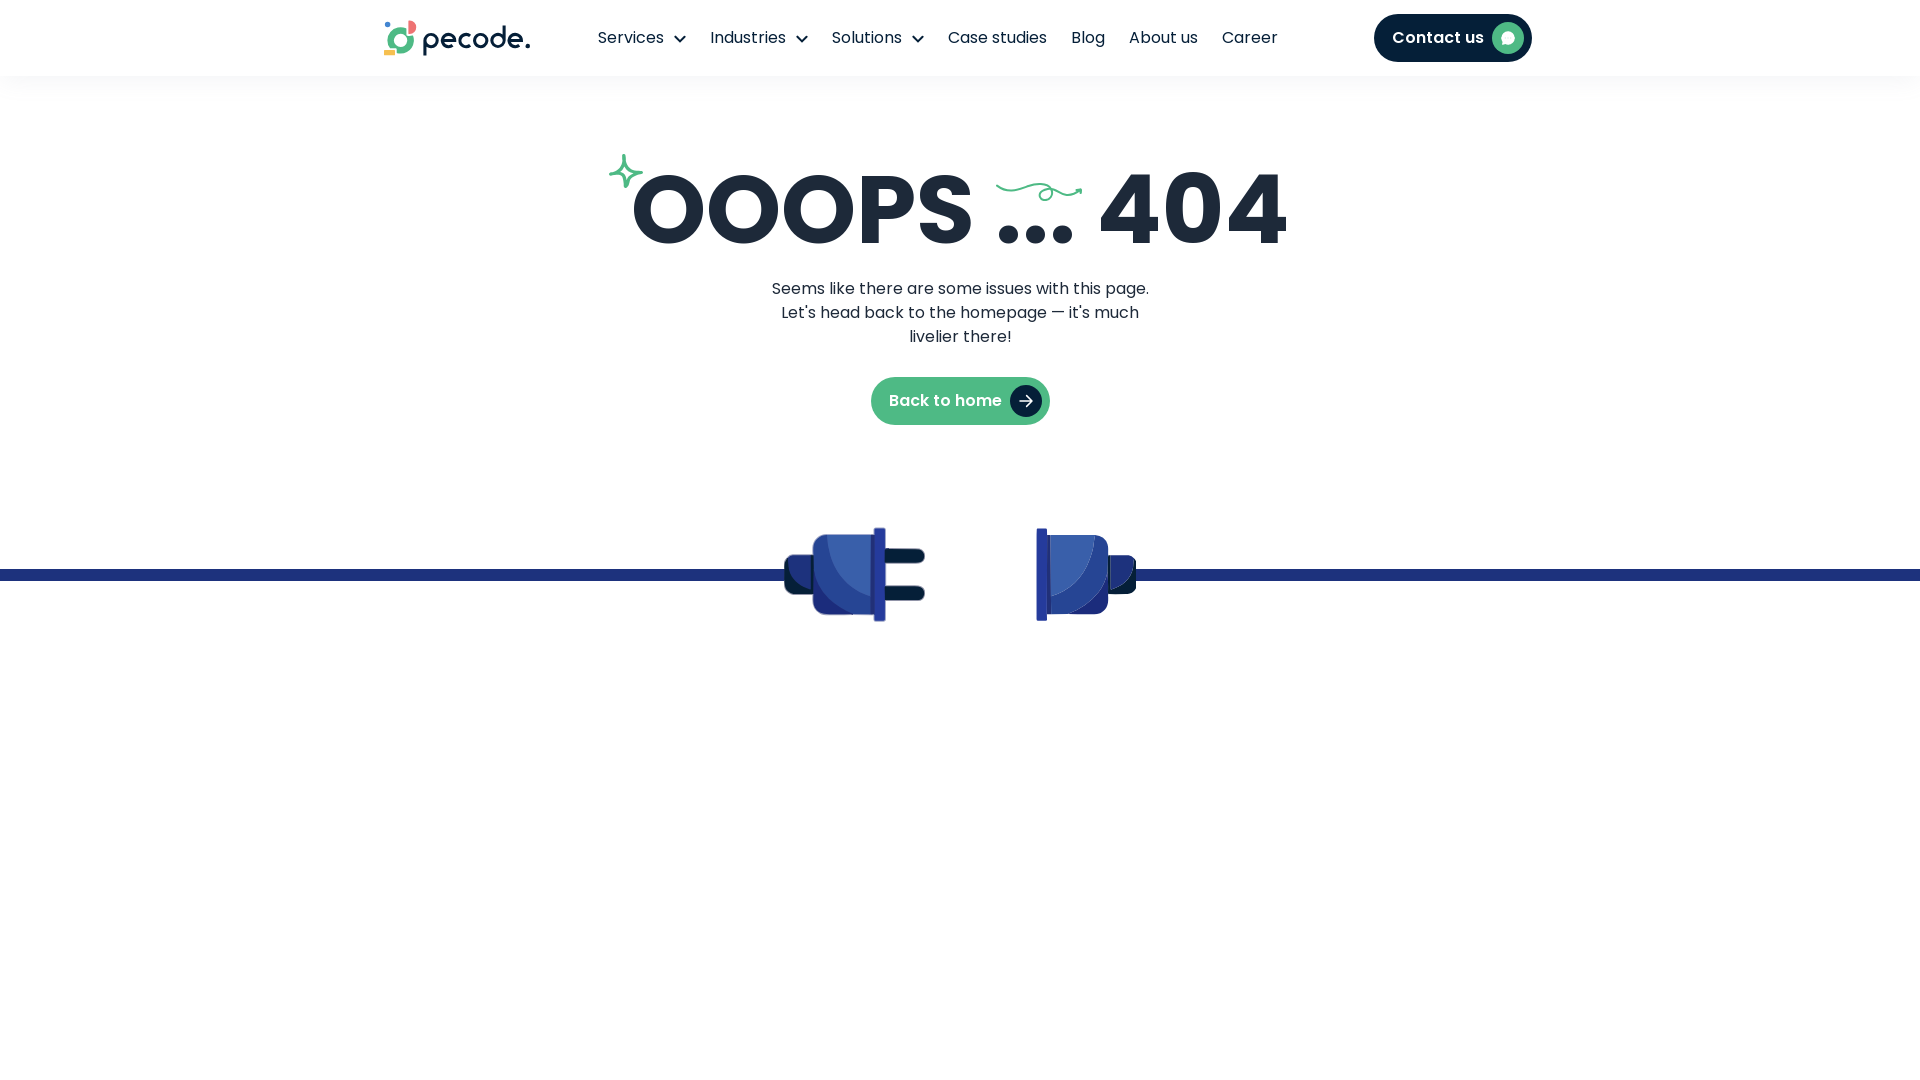

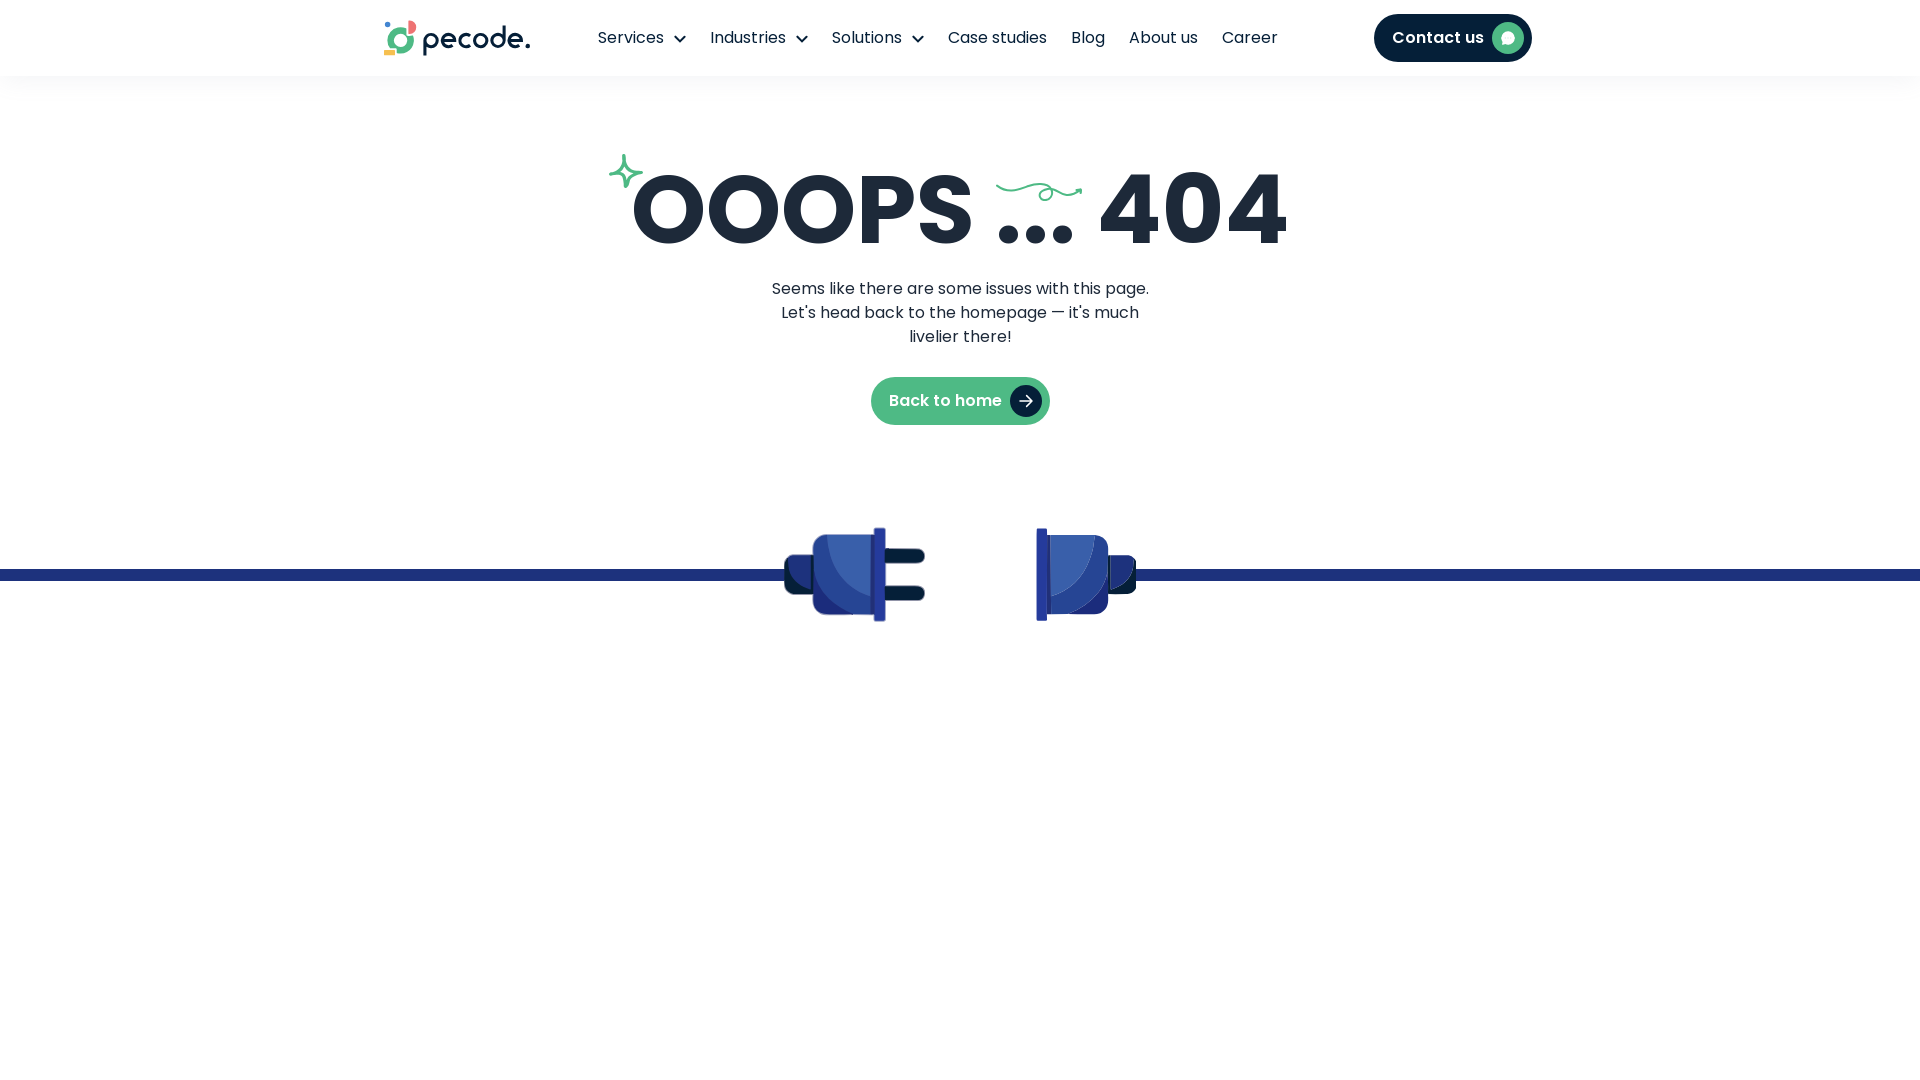